Tests right-click context menu functionality and handles the resulting alert

Starting URL: http://swisnl.github.io/jQuery-contextMenu/demo.html

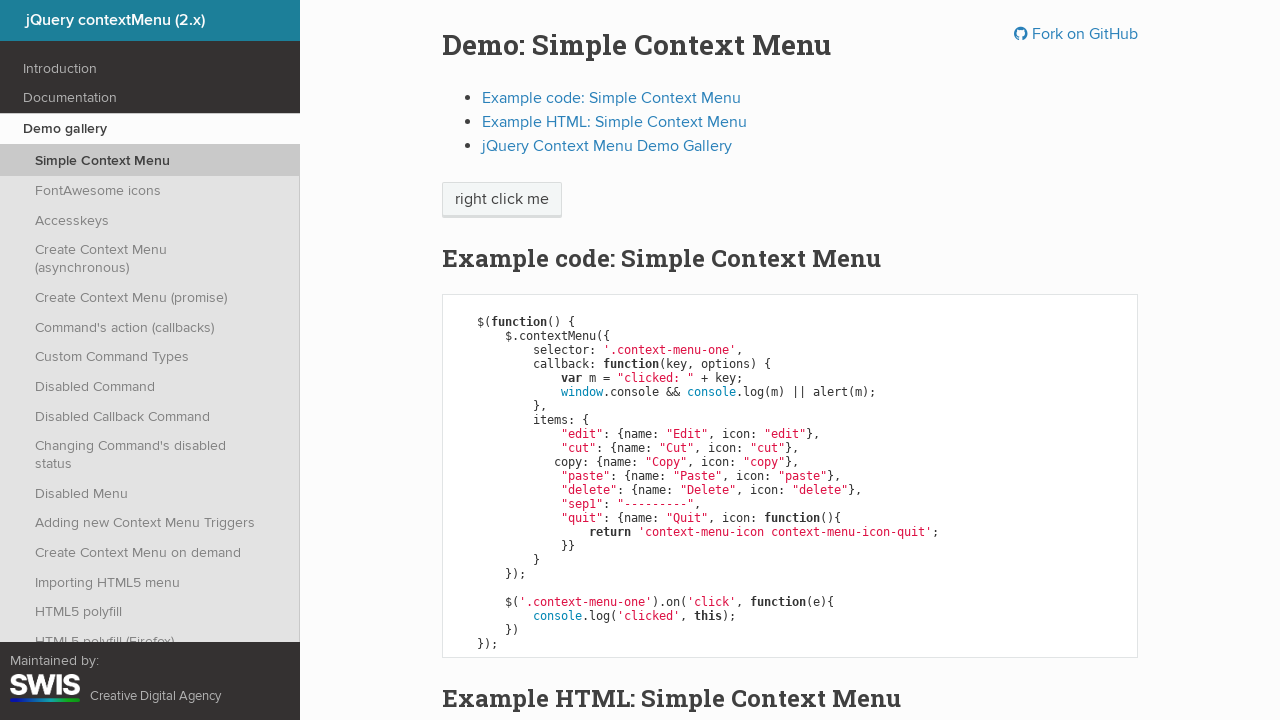

Right-clicked on 'right click me' element to open context menu at (502, 200) on xpath=//span[contains(text(),'right click me')]
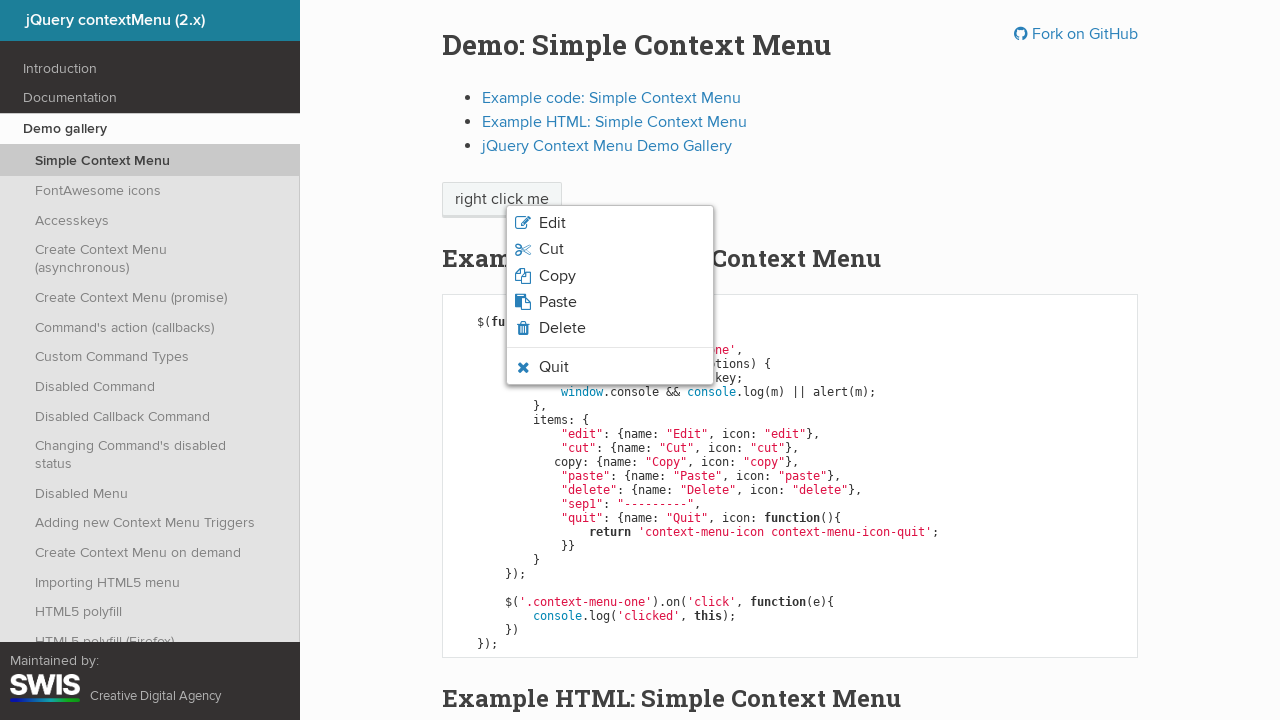

Clicked on third option in context menu at (557, 276) on xpath=/html/body/ul/li[3]/span
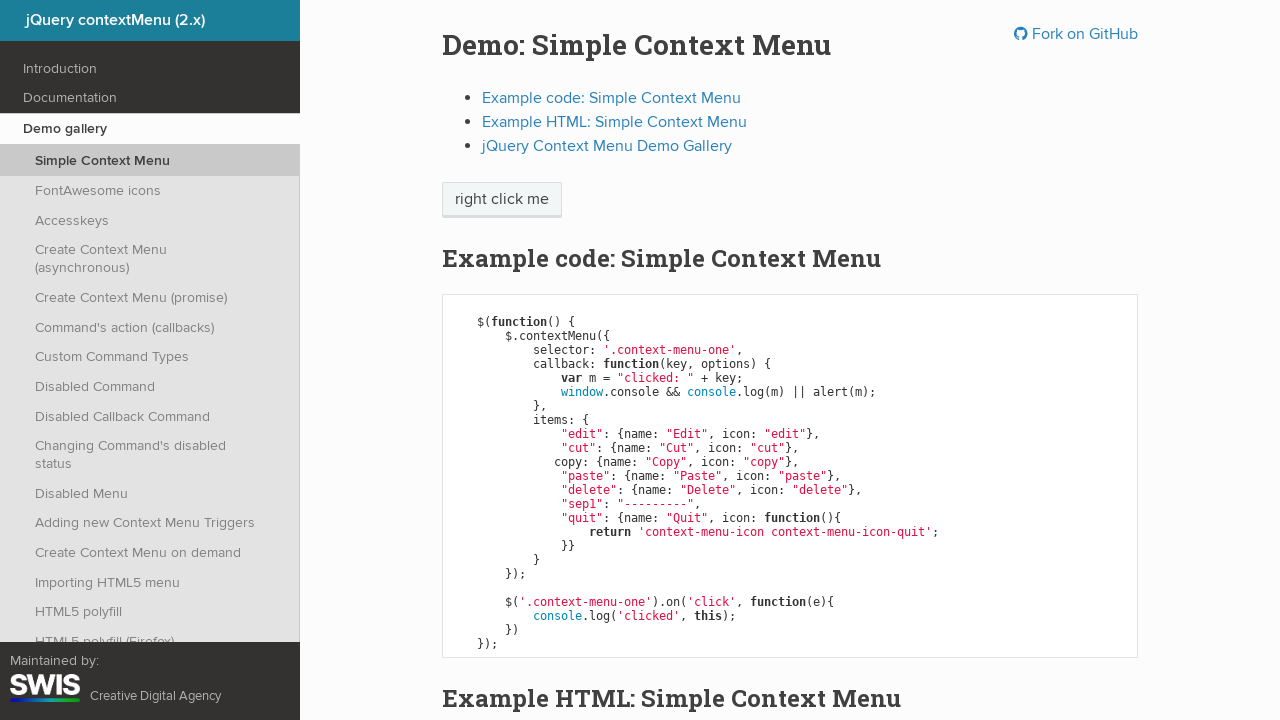

Set up dialog handler to accept alerts
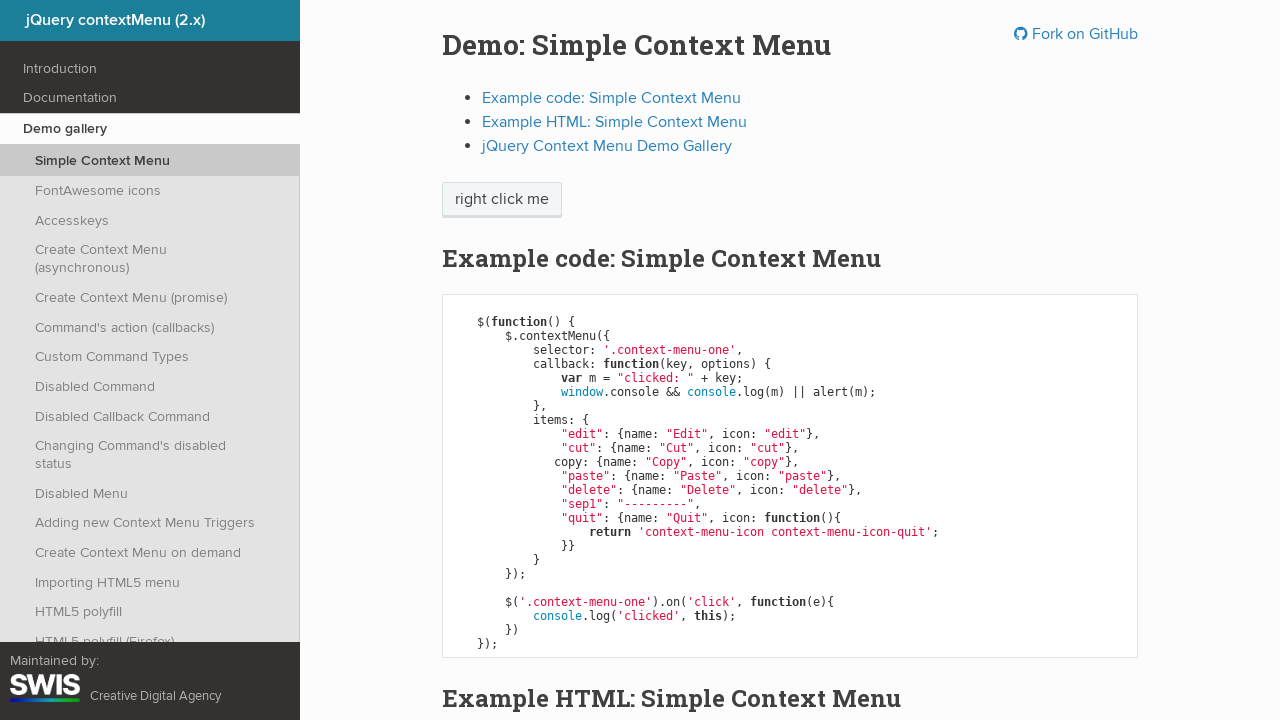

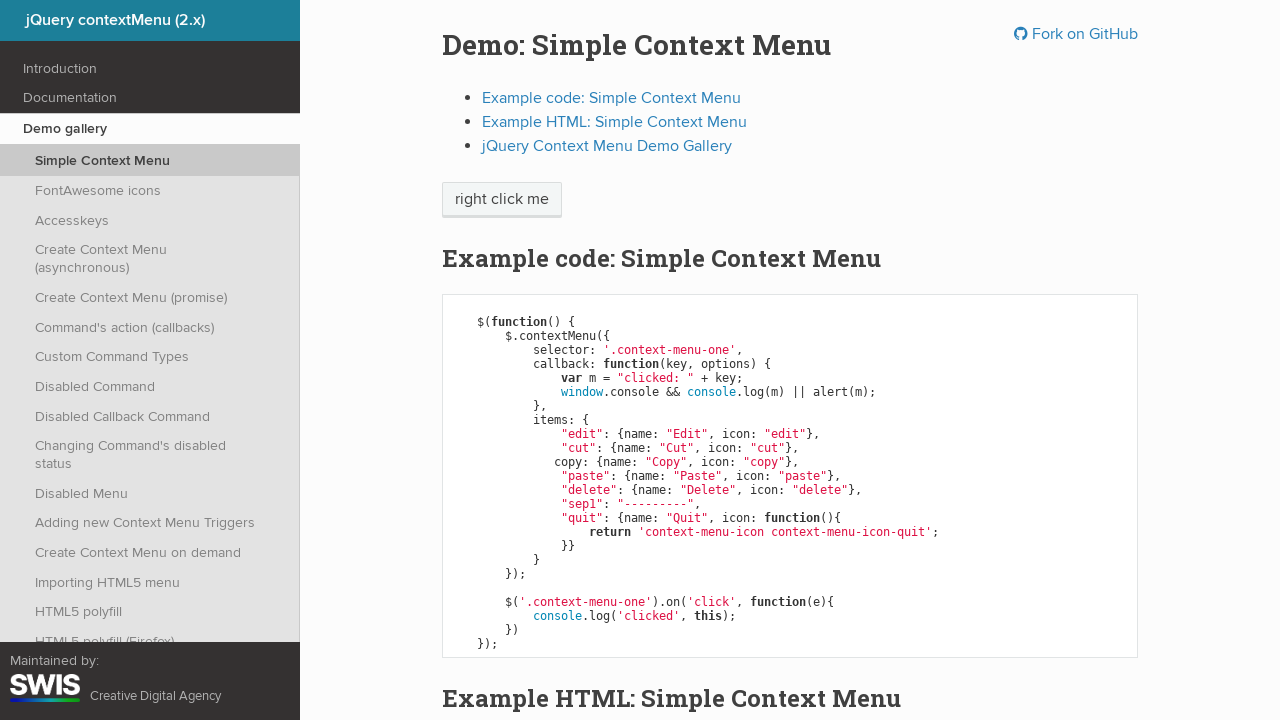